Tests that the currently active filter link is highlighted

Starting URL: https://demo.playwright.dev/todomvc

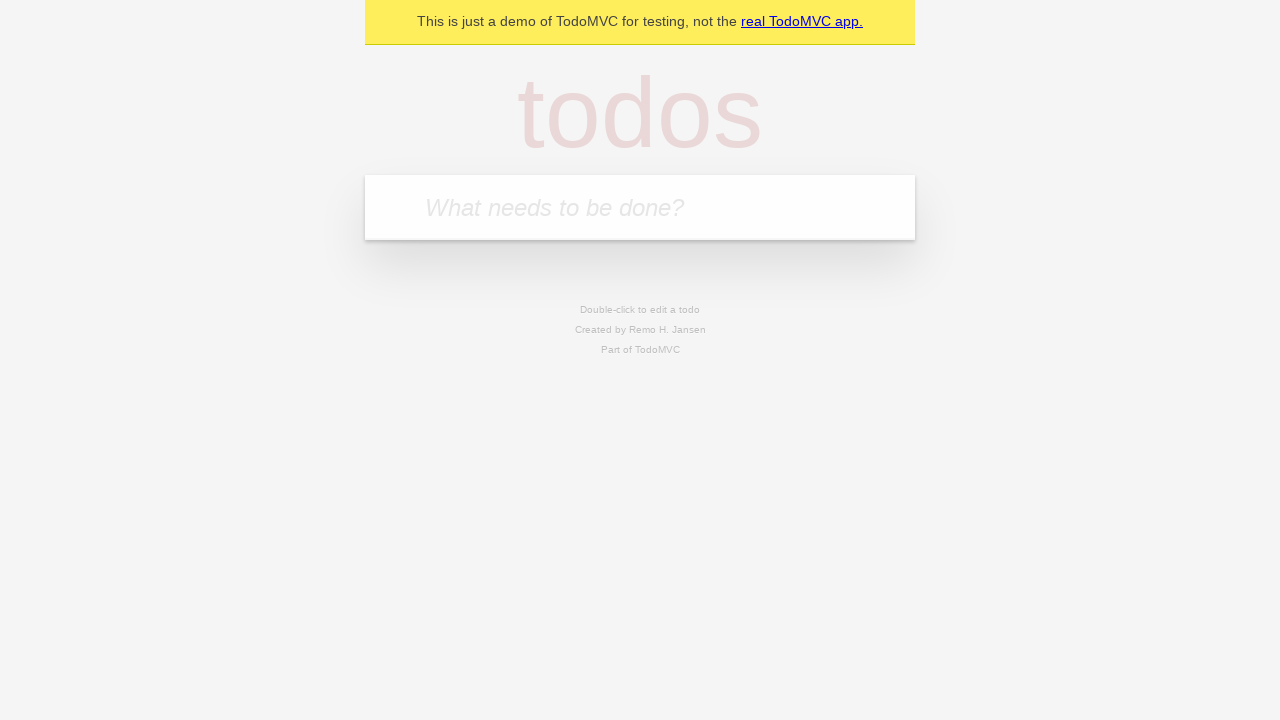

Filled todo input with 'buy some cheese' on internal:attr=[placeholder="What needs to be done?"i]
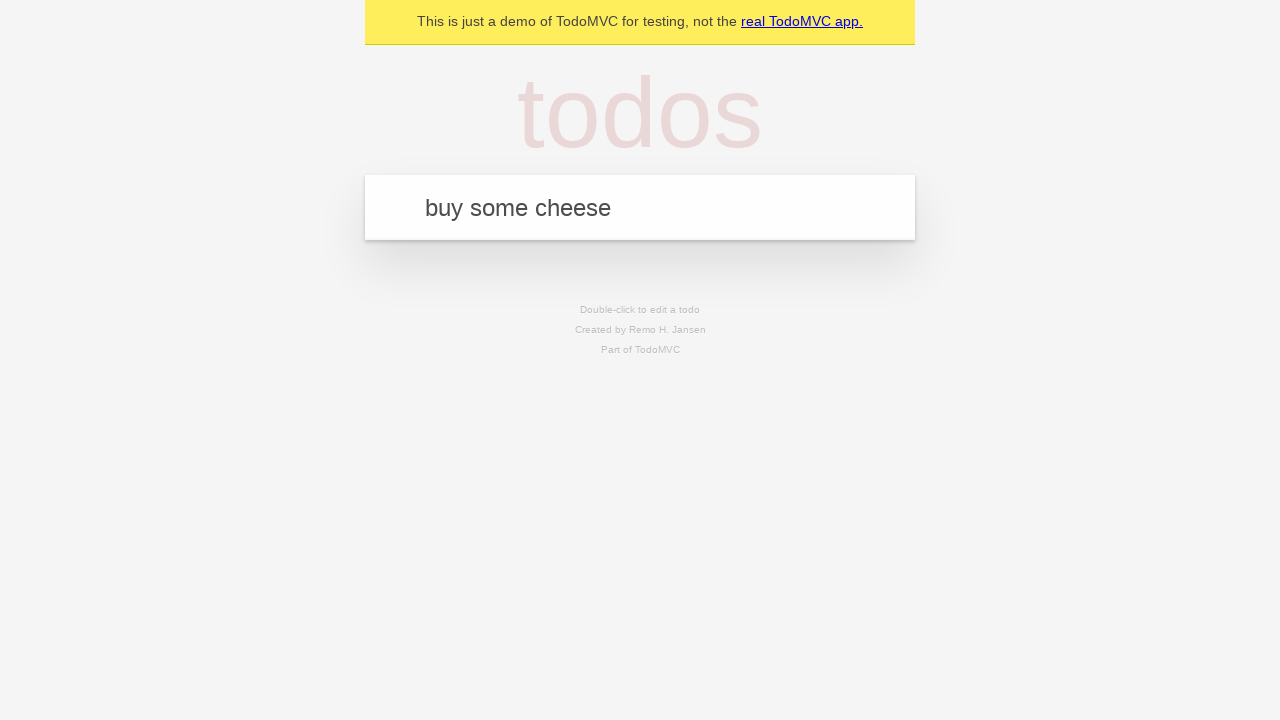

Pressed Enter to add todo 'buy some cheese' on internal:attr=[placeholder="What needs to be done?"i]
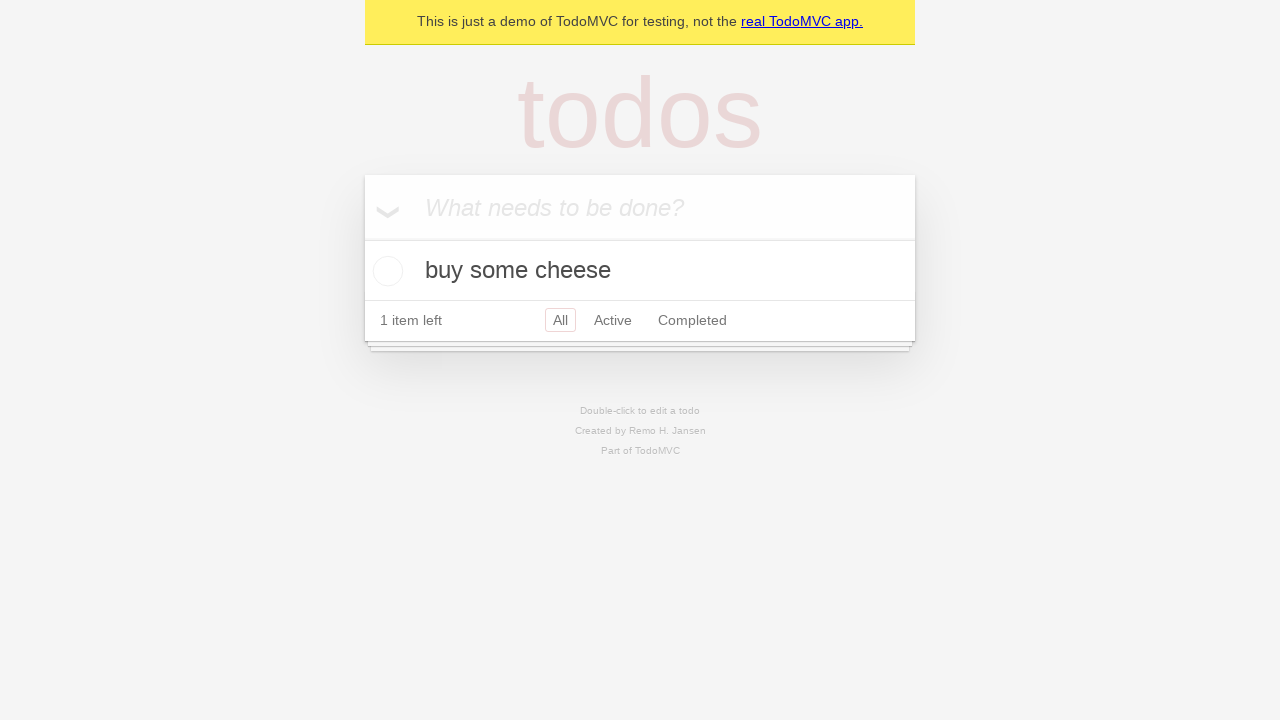

Filled todo input with 'feed the cat' on internal:attr=[placeholder="What needs to be done?"i]
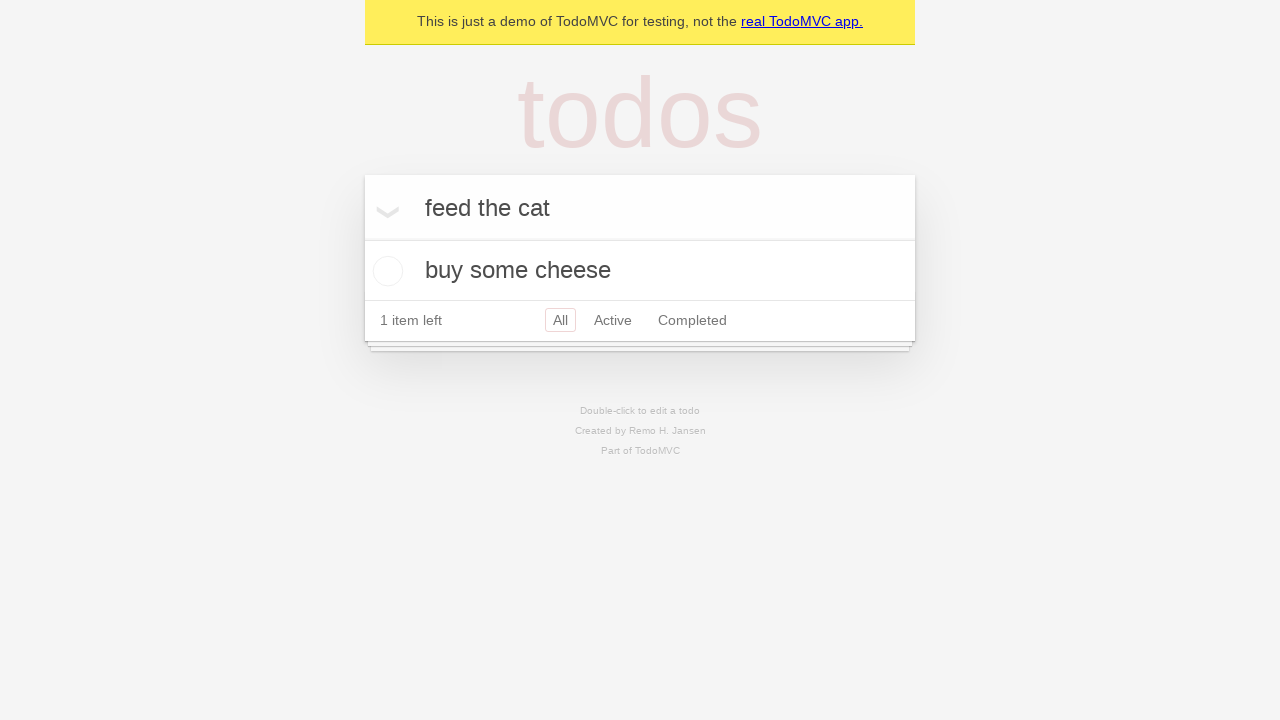

Pressed Enter to add todo 'feed the cat' on internal:attr=[placeholder="What needs to be done?"i]
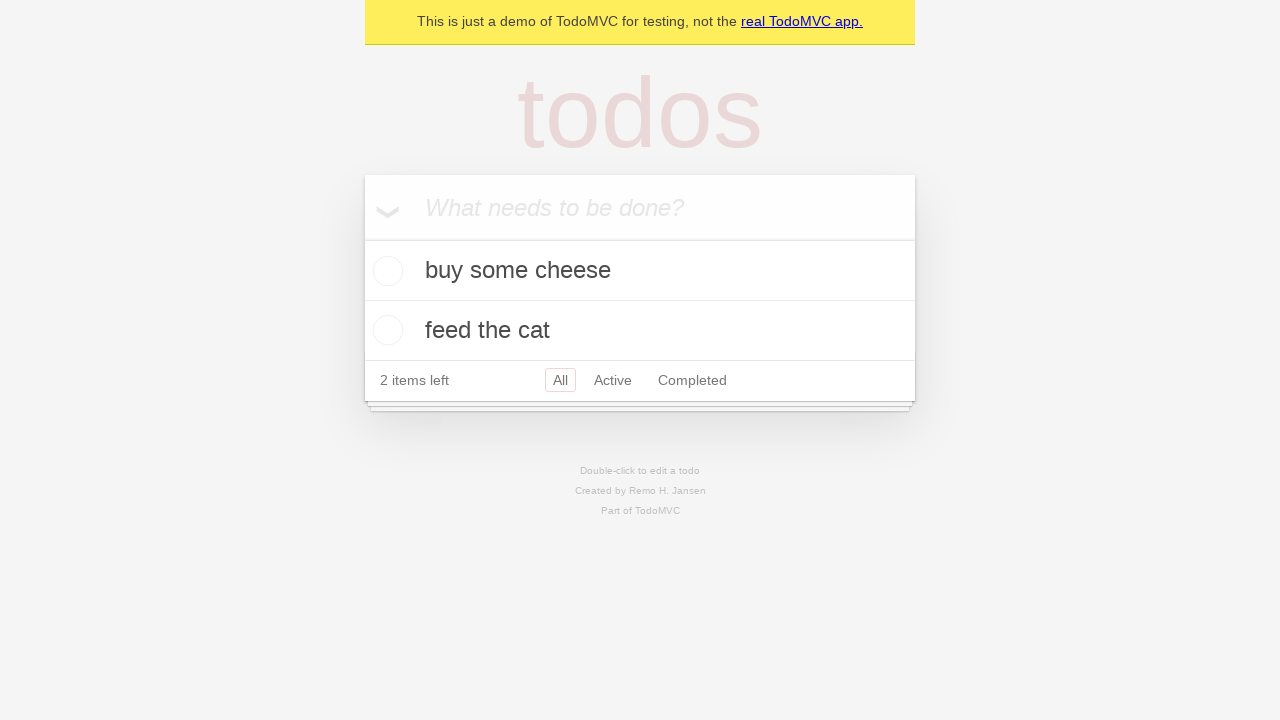

Filled todo input with 'book a doctors appointment' on internal:attr=[placeholder="What needs to be done?"i]
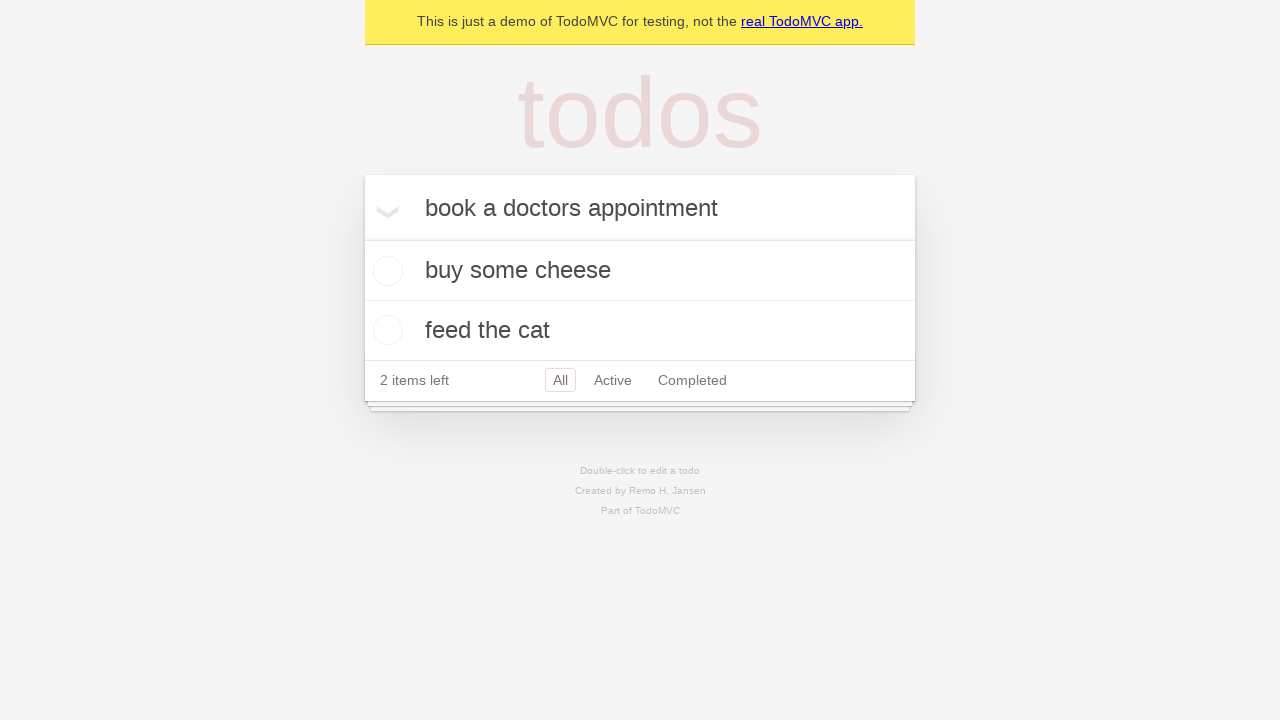

Pressed Enter to add todo 'book a doctors appointment' on internal:attr=[placeholder="What needs to be done?"i]
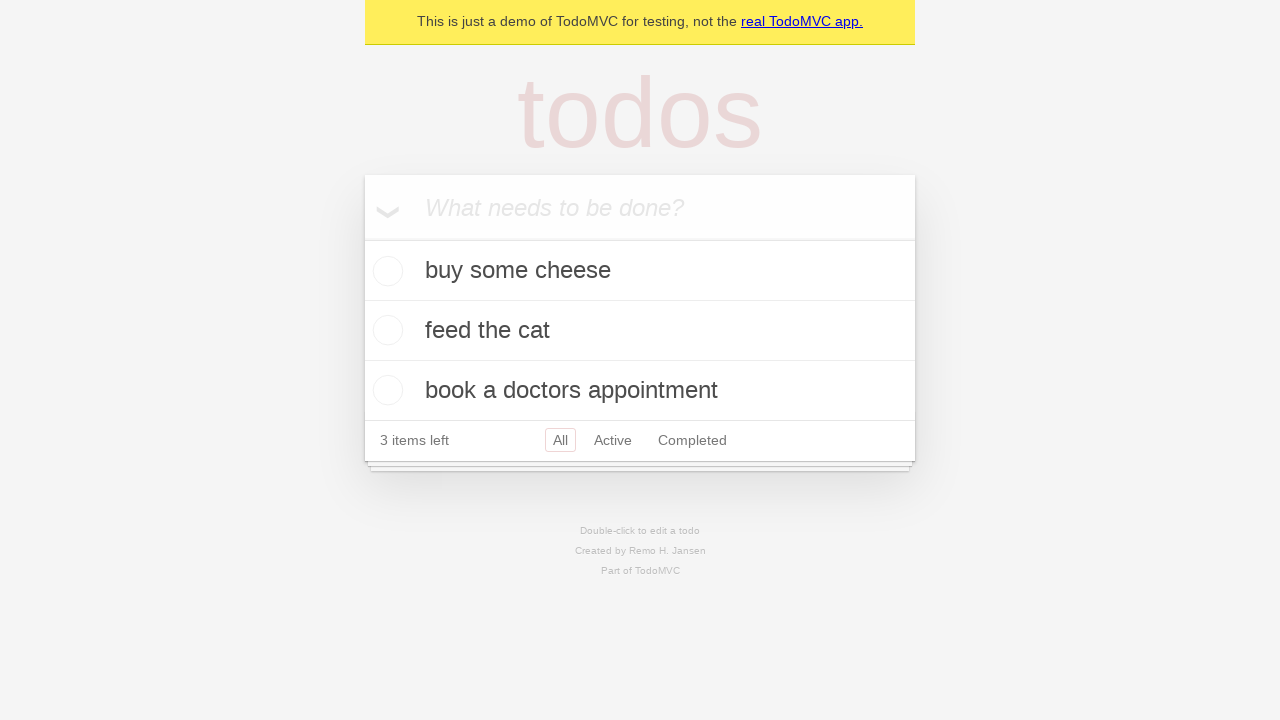

Waited for all 3 todos to be added to the list
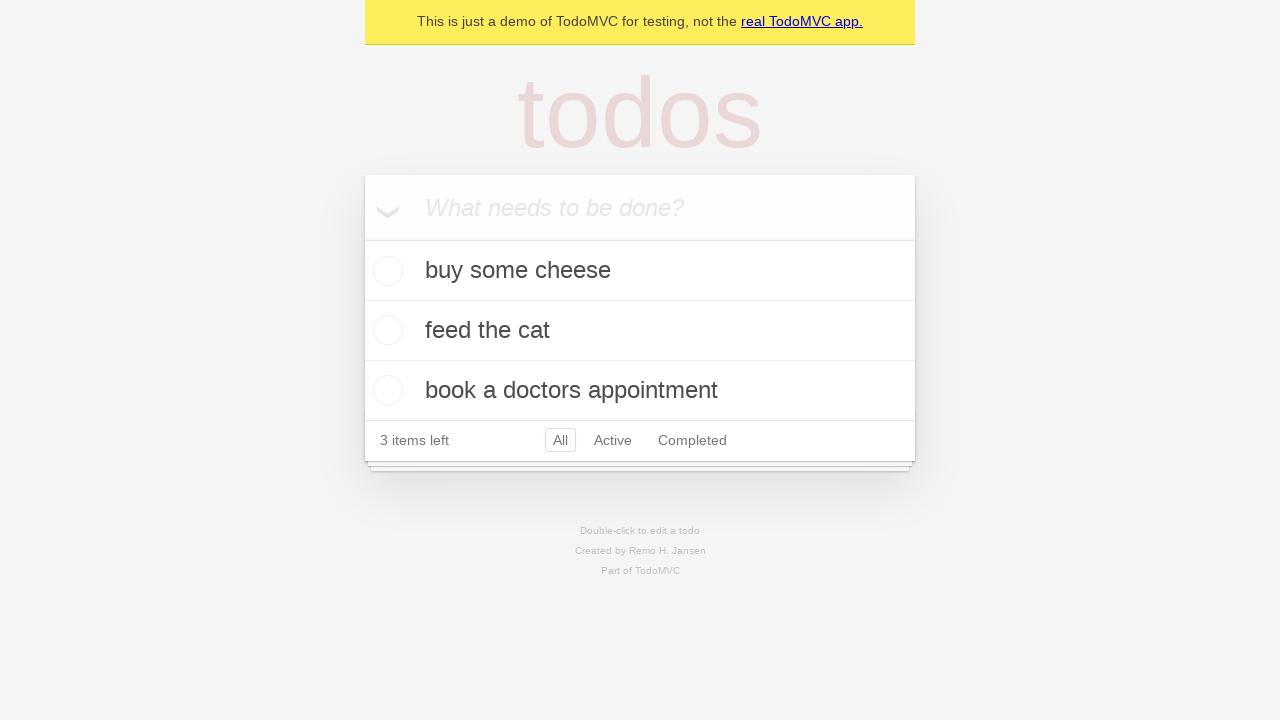

Clicked the 'Active' filter link at (613, 440) on internal:role=link[name="Active"i]
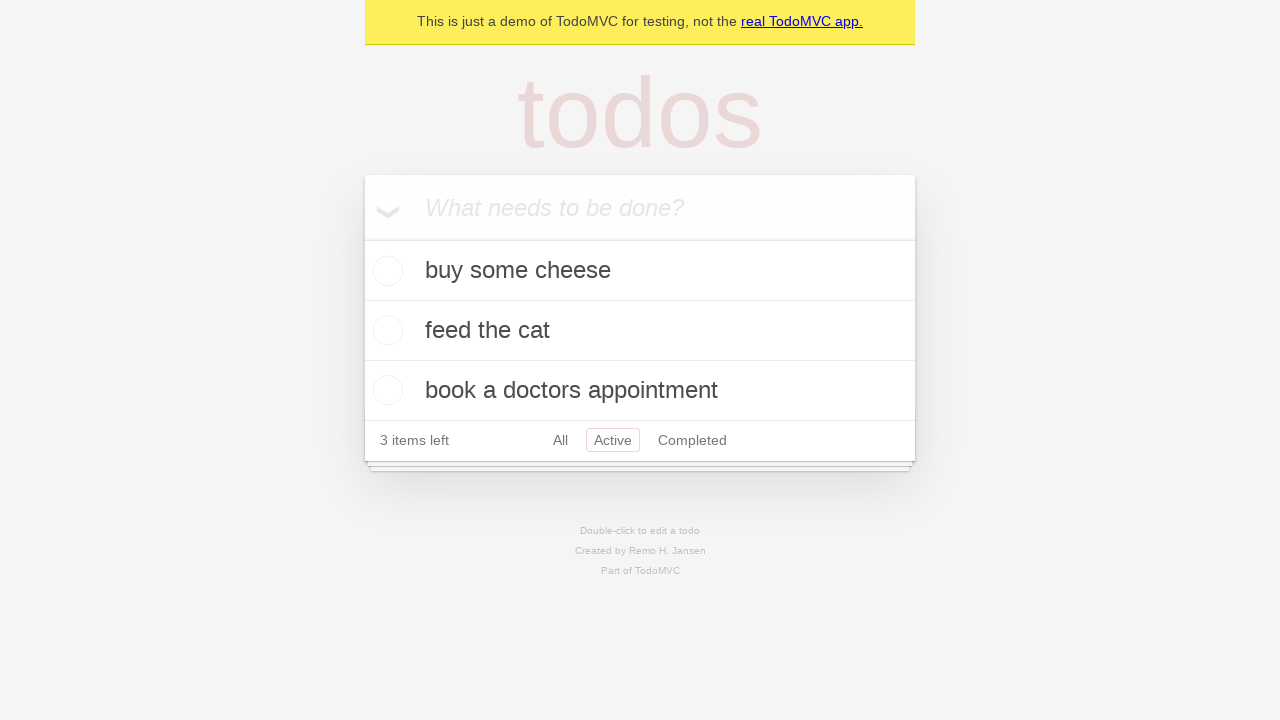

Clicked the 'Completed' filter link to verify highlight changes at (692, 440) on internal:role=link[name="Completed"i]
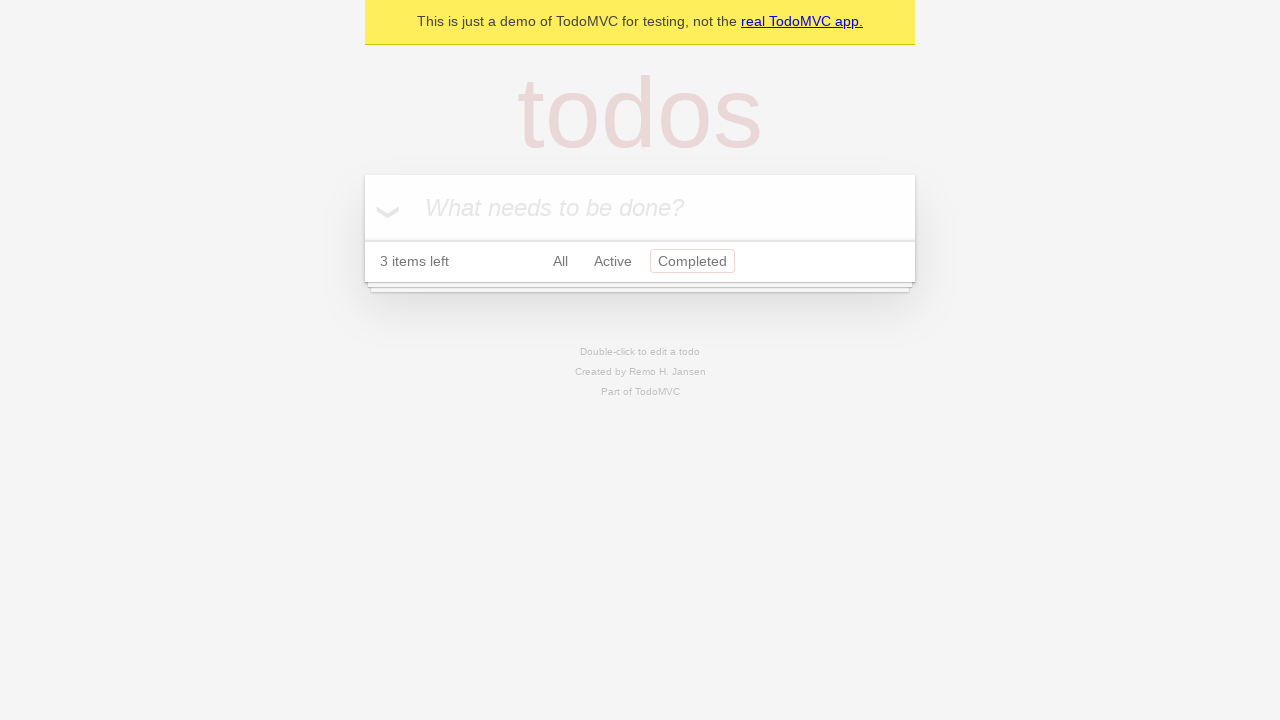

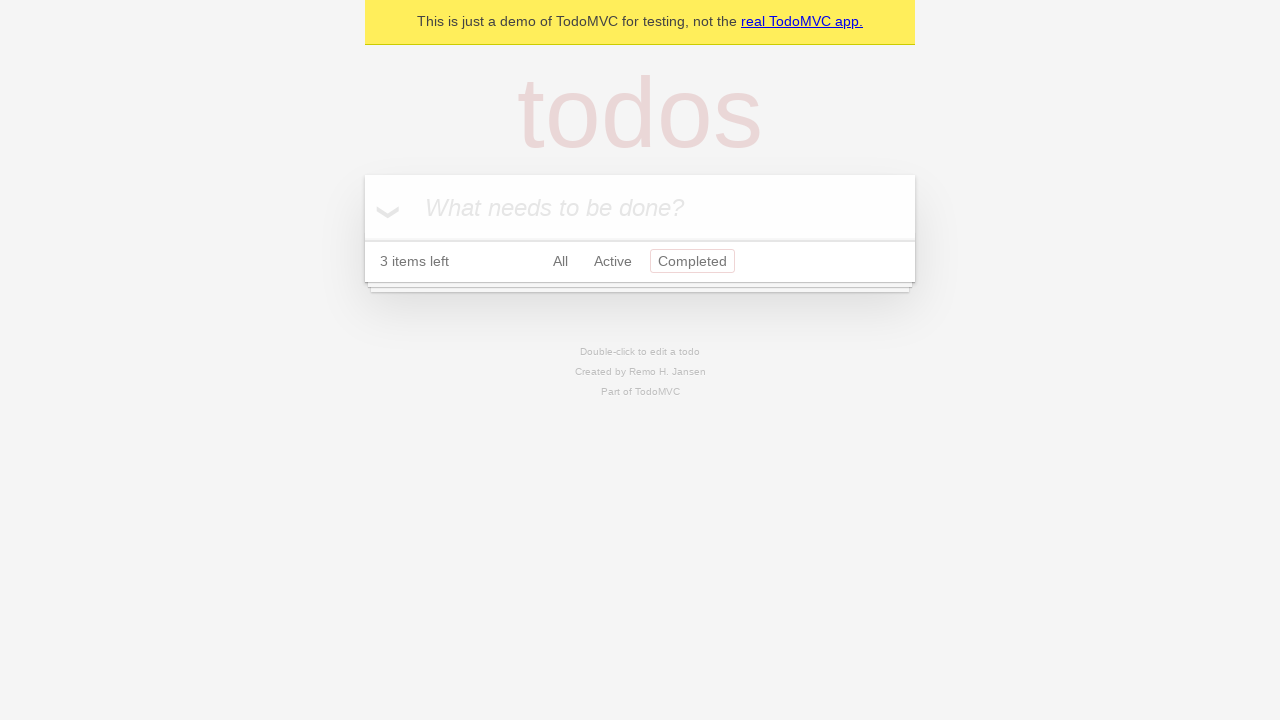